Tests that whitespace is trimmed from edited todo text

Starting URL: https://demo.playwright.dev/todomvc

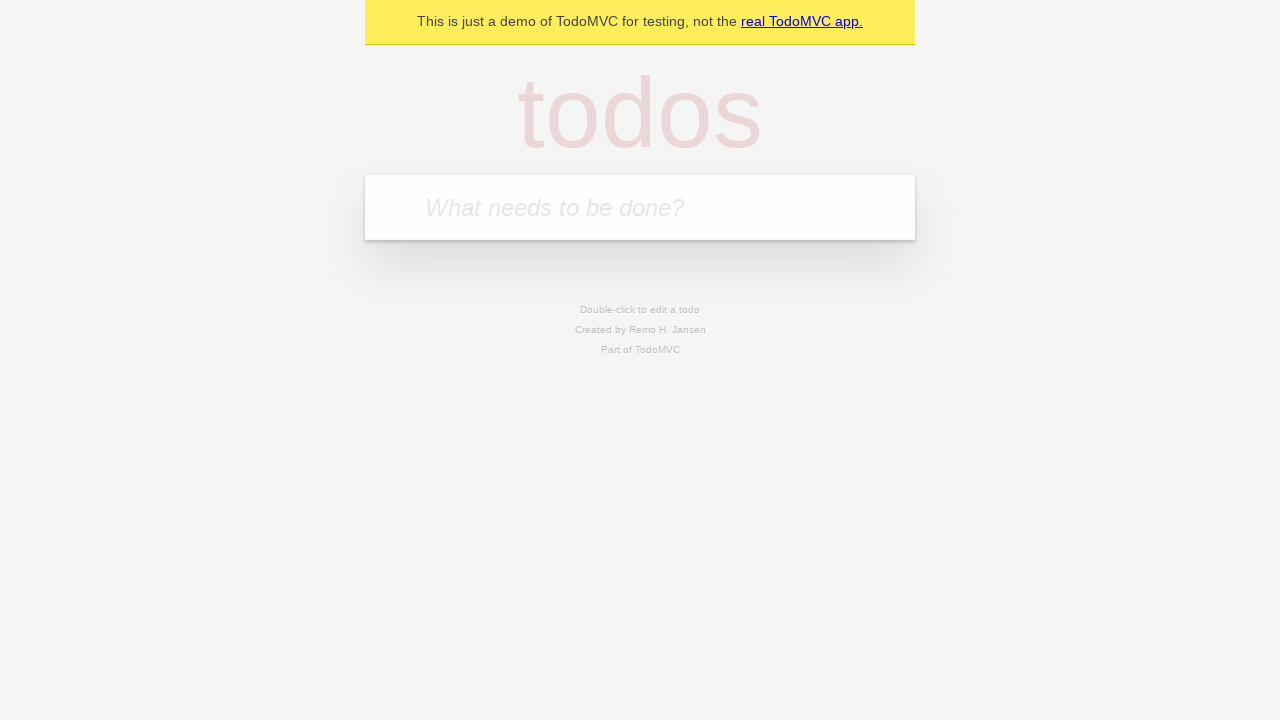

Filled todo input with 'buy some cheese' on internal:attr=[placeholder="What needs to be done?"i]
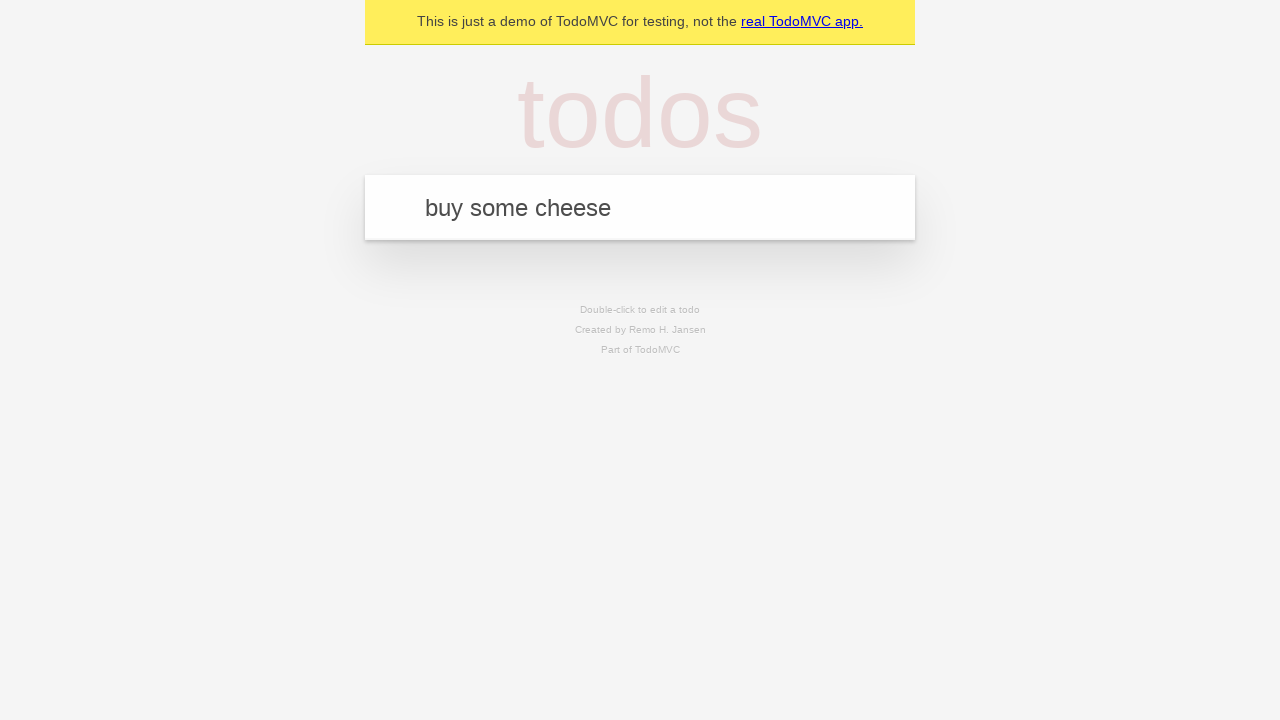

Pressed Enter to create first todo on internal:attr=[placeholder="What needs to be done?"i]
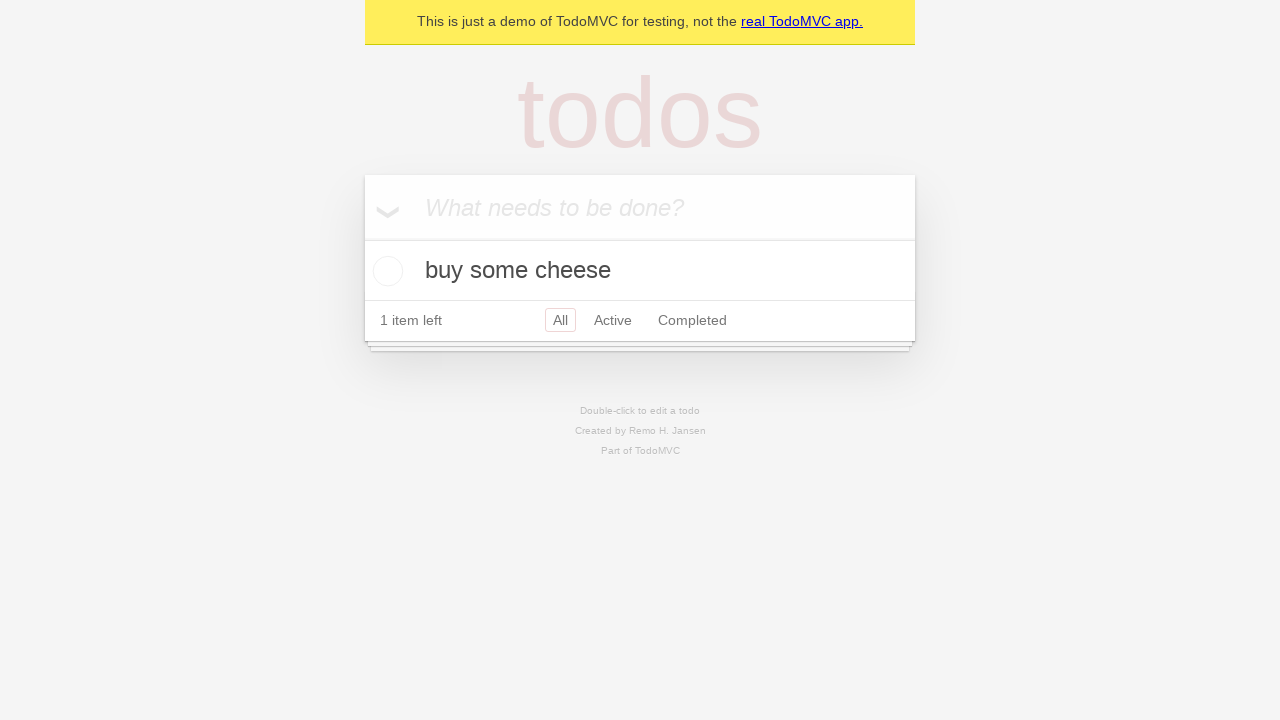

Filled todo input with 'feed the cat' on internal:attr=[placeholder="What needs to be done?"i]
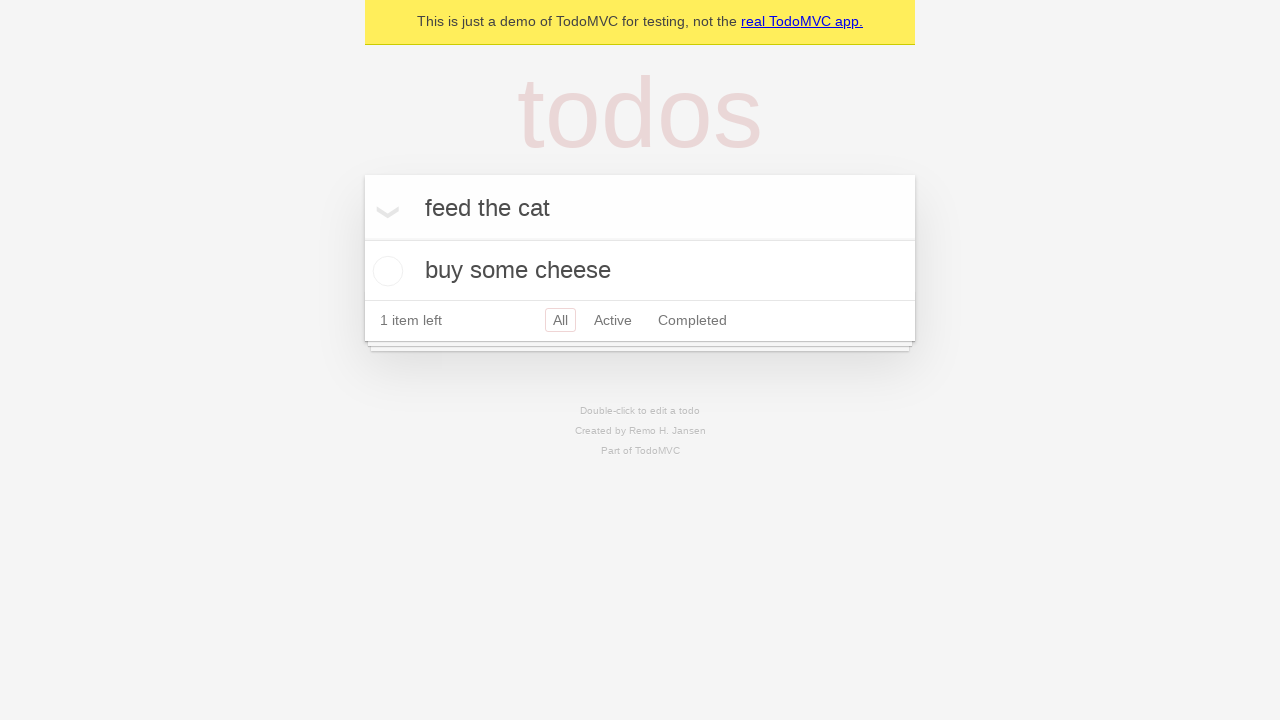

Pressed Enter to create second todo on internal:attr=[placeholder="What needs to be done?"i]
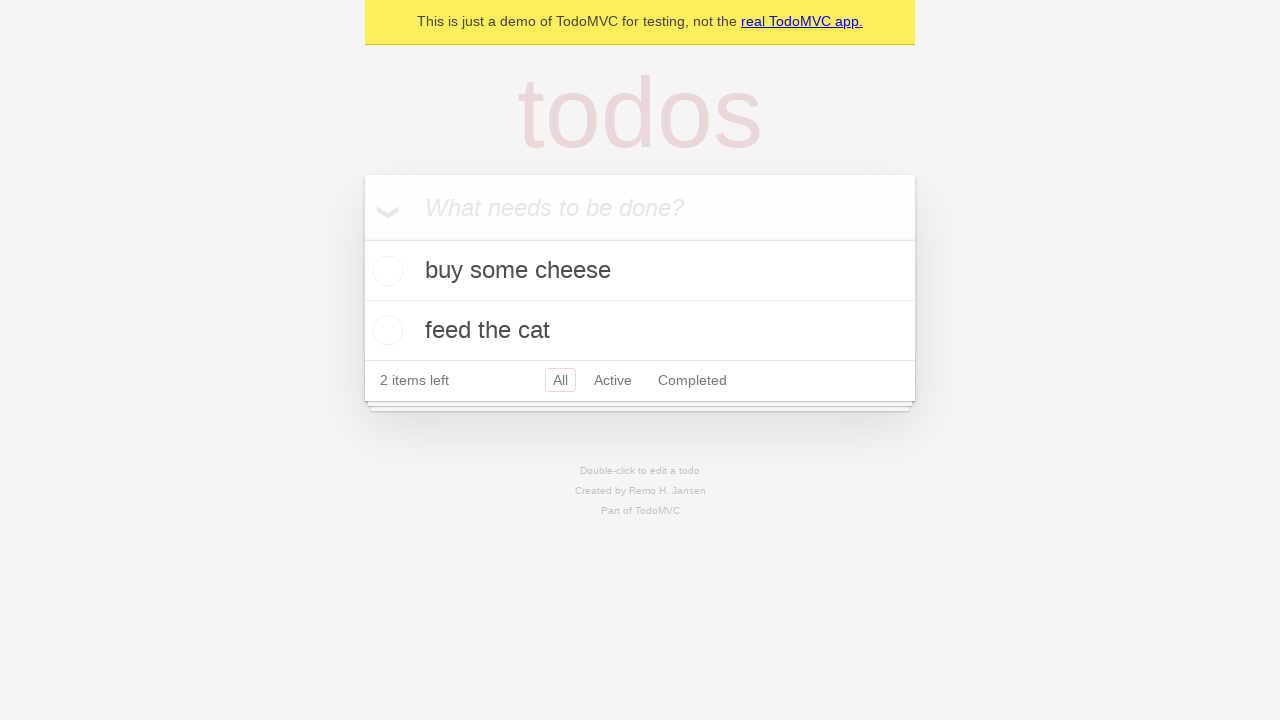

Filled todo input with 'book a doctors appointment' on internal:attr=[placeholder="What needs to be done?"i]
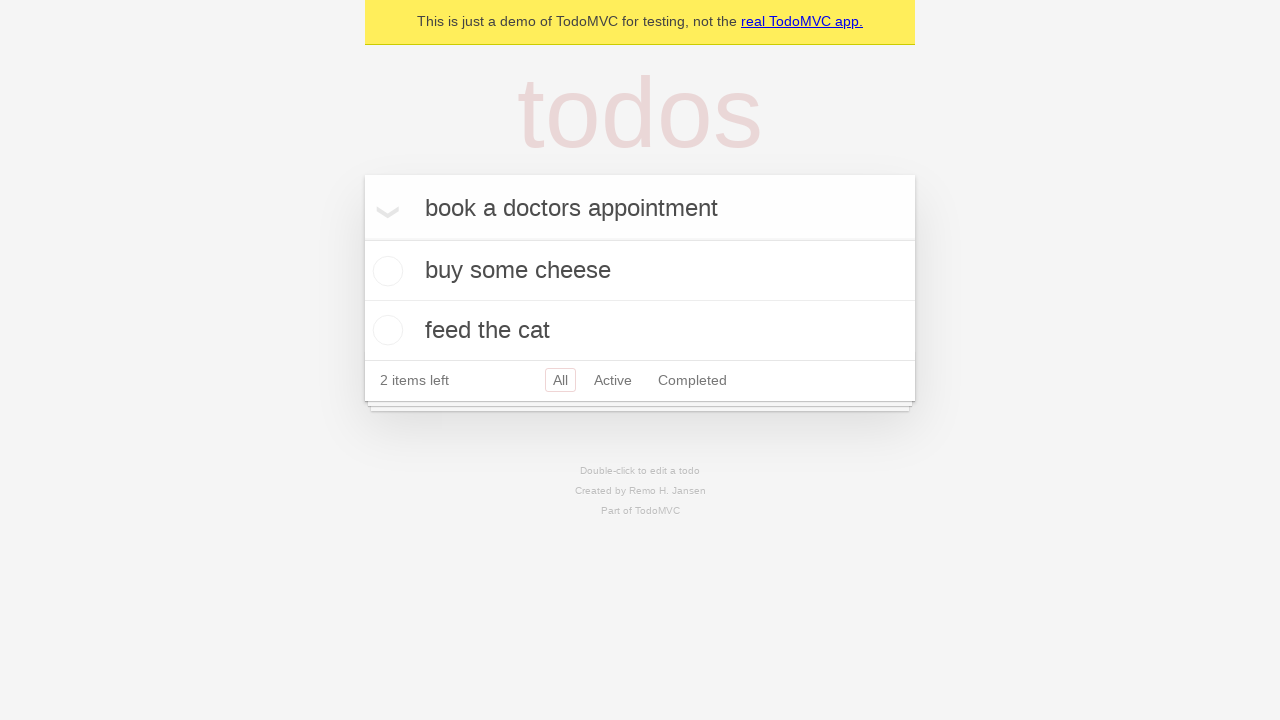

Pressed Enter to create third todo on internal:attr=[placeholder="What needs to be done?"i]
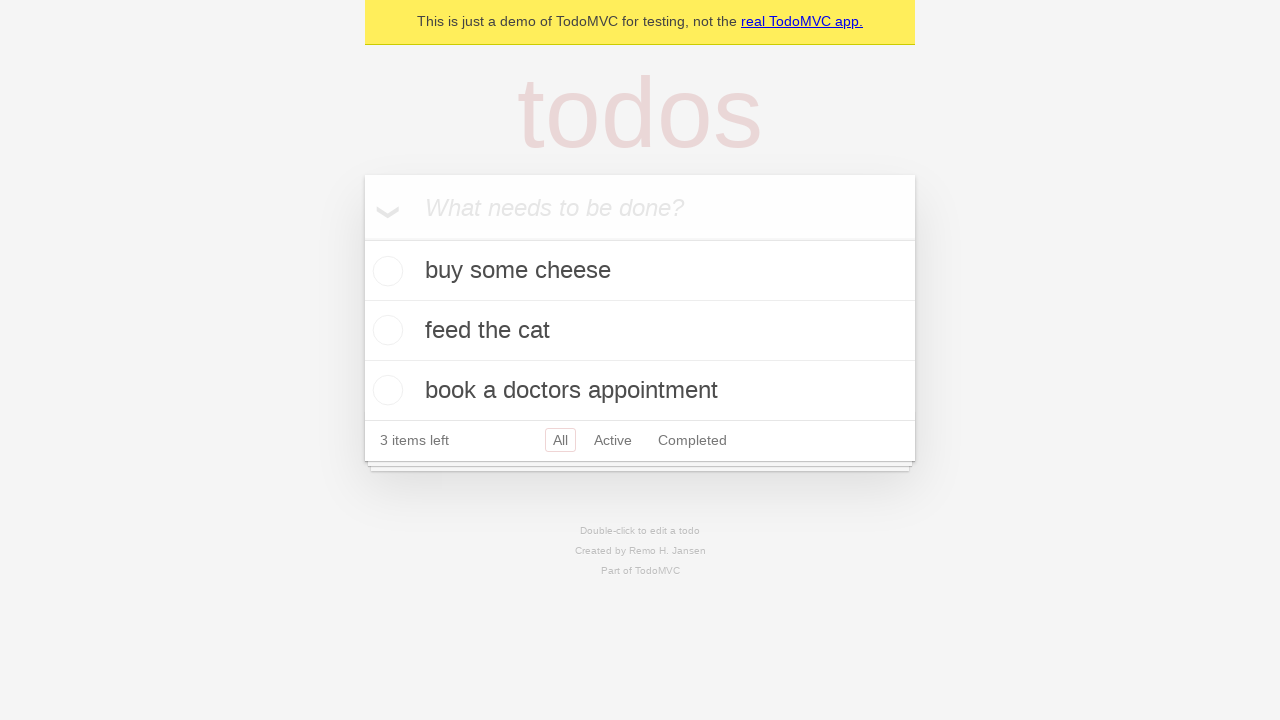

Waited for all three todo items to load
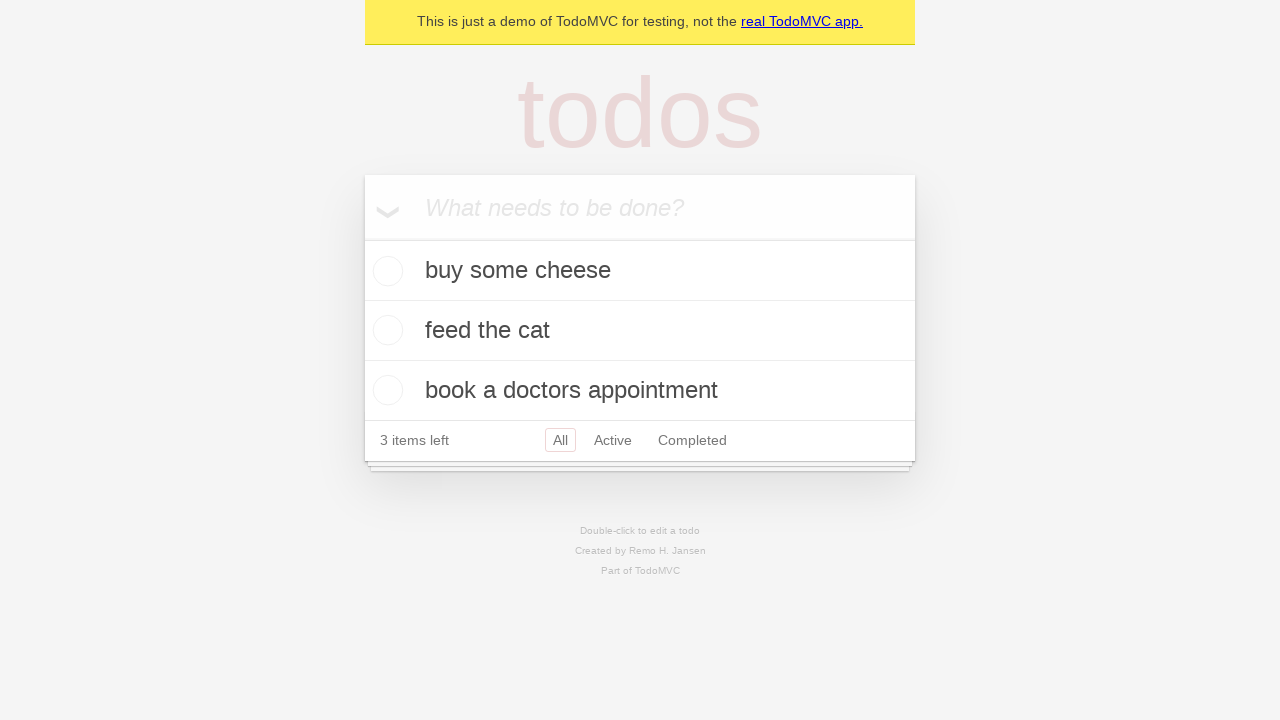

Double-clicked second todo item to enter edit mode at (640, 331) on internal:testid=[data-testid="todo-item"s] >> nth=1
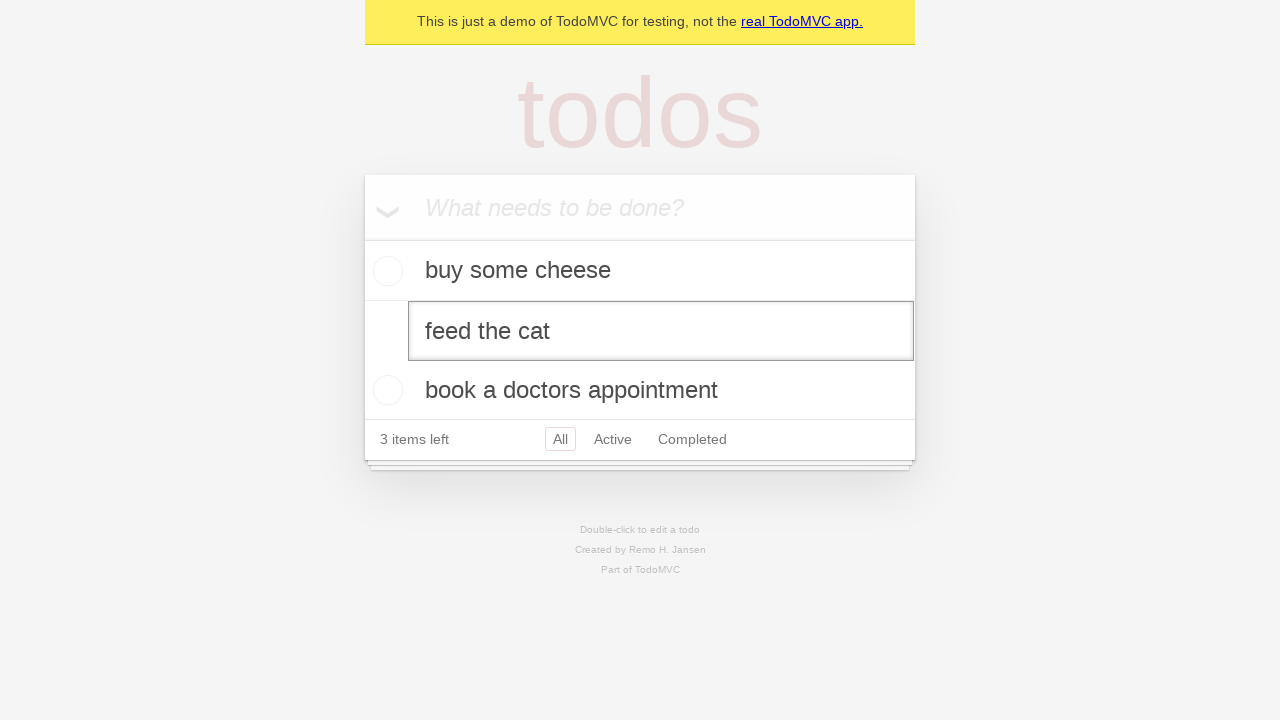

Filled edit input with padded whitespace text '    buy some sausages    ' on internal:testid=[data-testid="todo-item"s] >> nth=1 >> internal:role=textbox[nam
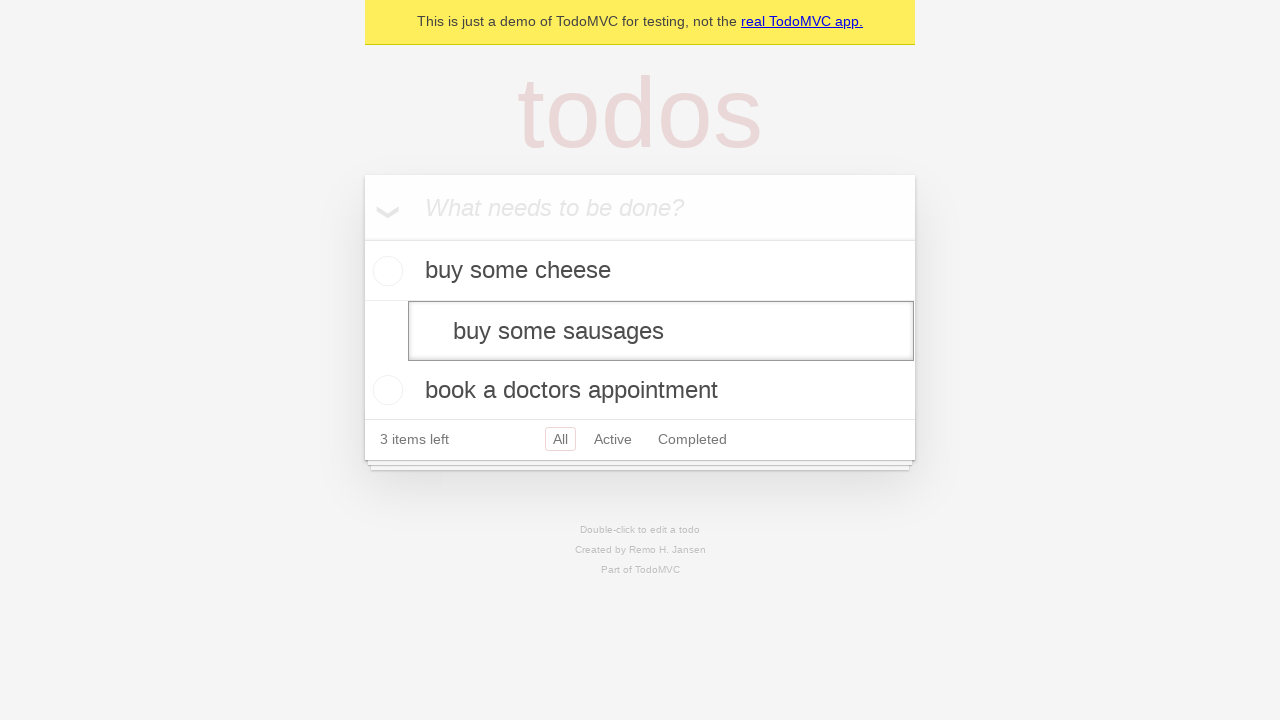

Pressed Enter to confirm edit and verify whitespace is trimmed on internal:testid=[data-testid="todo-item"s] >> nth=1 >> internal:role=textbox[nam
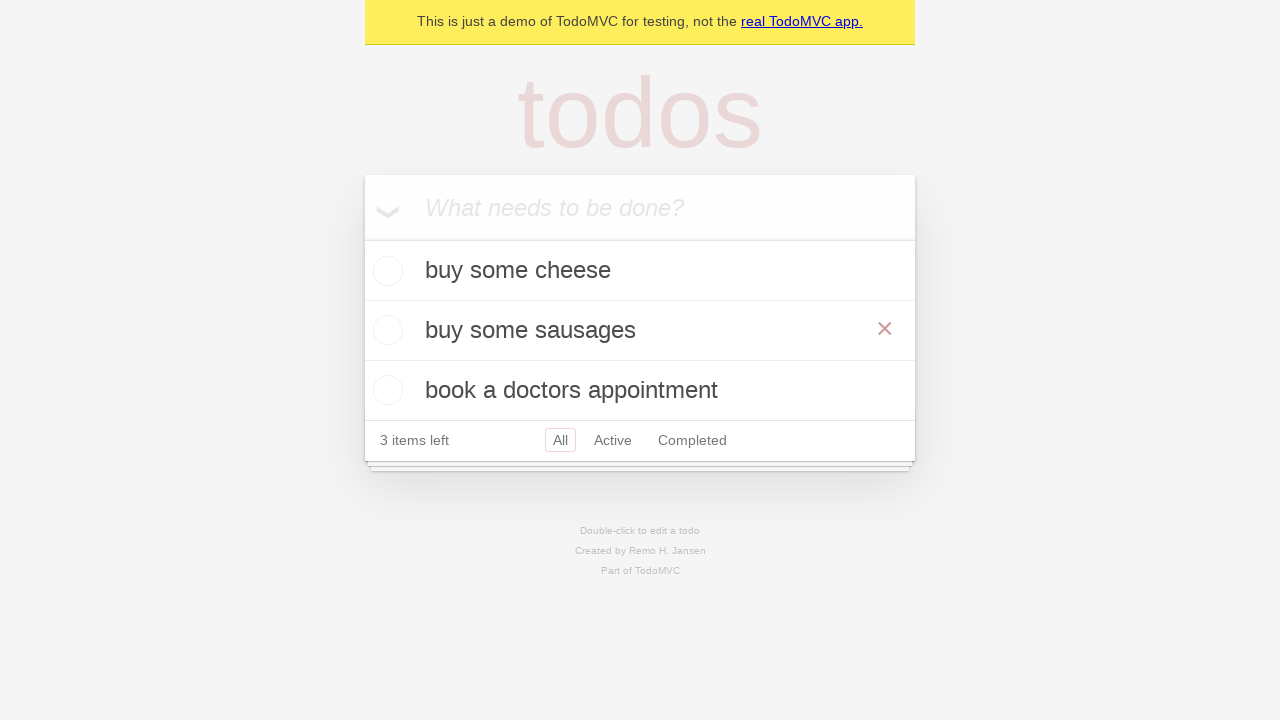

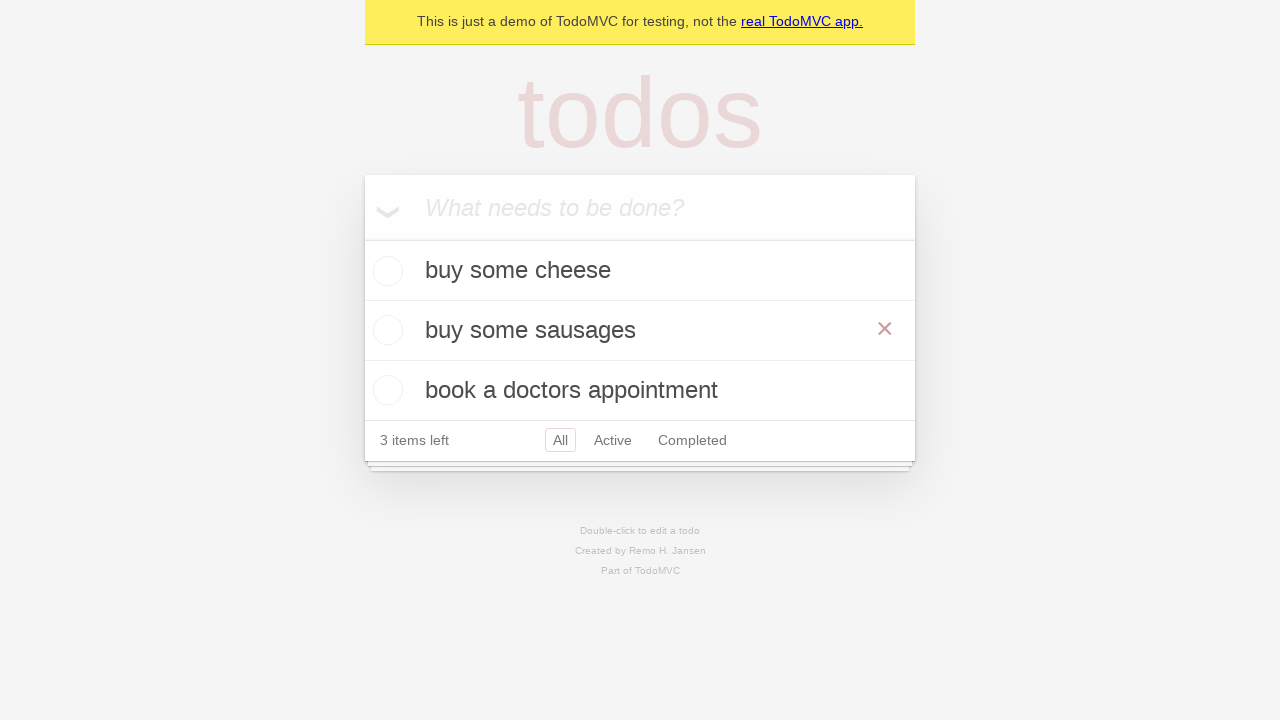